Tests dropdown menu functionality by clicking on a dropdown button to open it

Starting URL: https://formy-project.herokuapp.com/dropdown

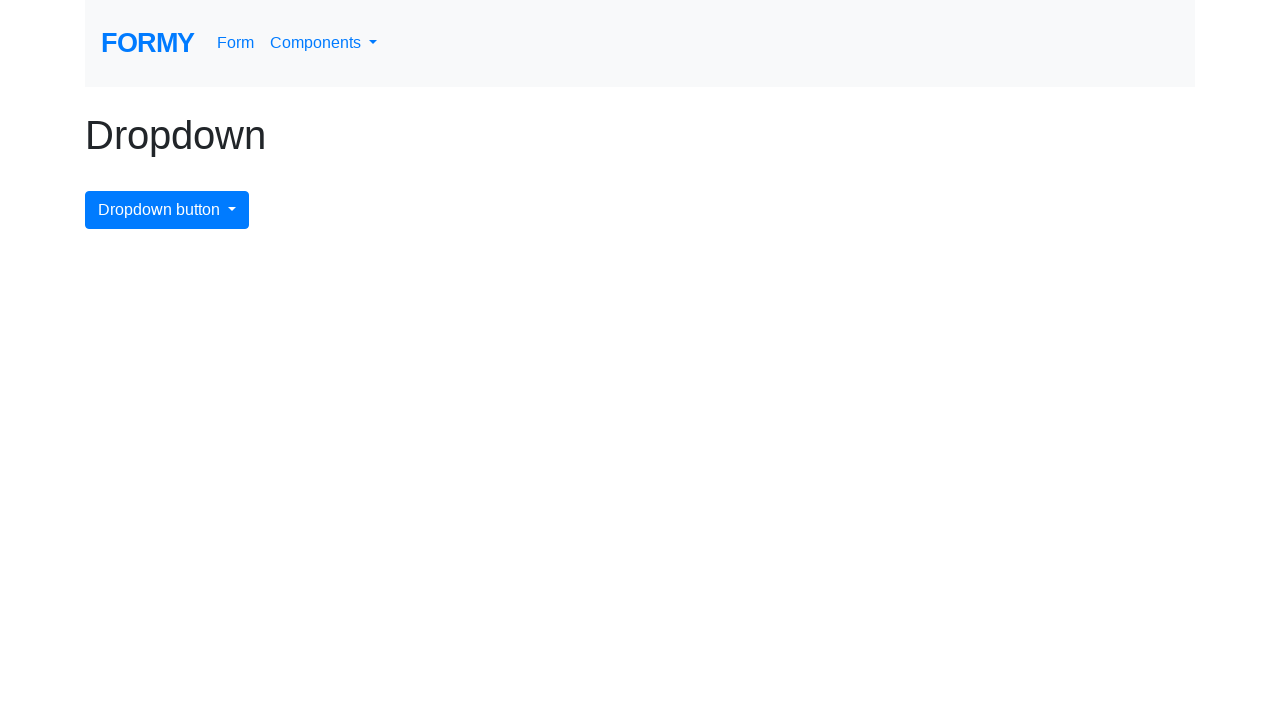

Clicked dropdown menu button to open dropdown at (167, 210) on #dropdownMenuButton
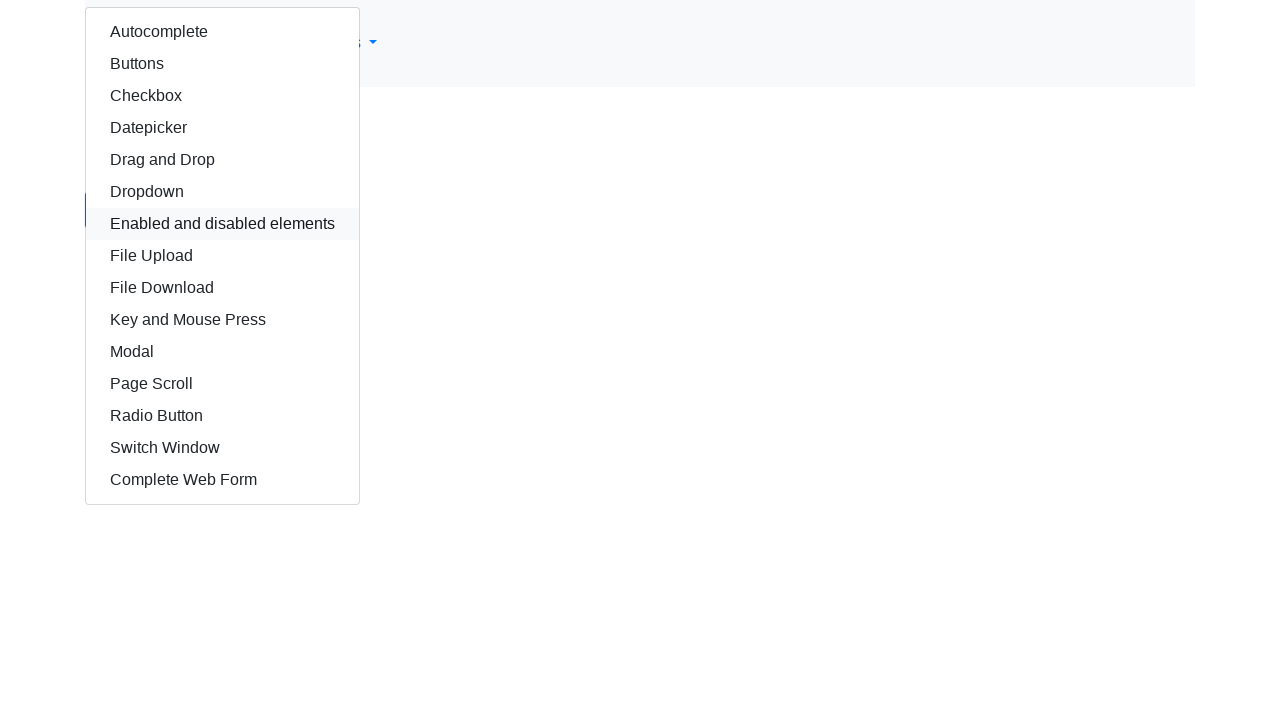

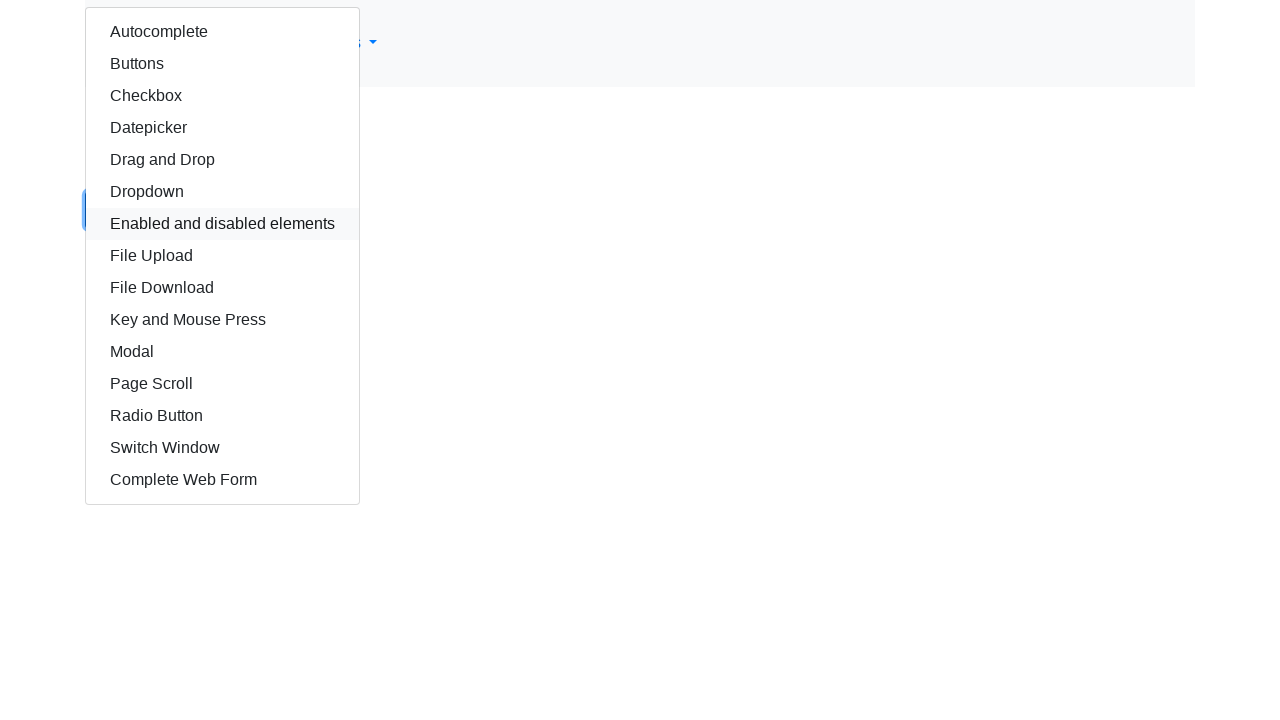